Navigates to the Maven Repository page for TestNG version 6.7 and maximizes the browser window

Starting URL: https://mvnrepository.com/artifact/org.testng/testng/6.7

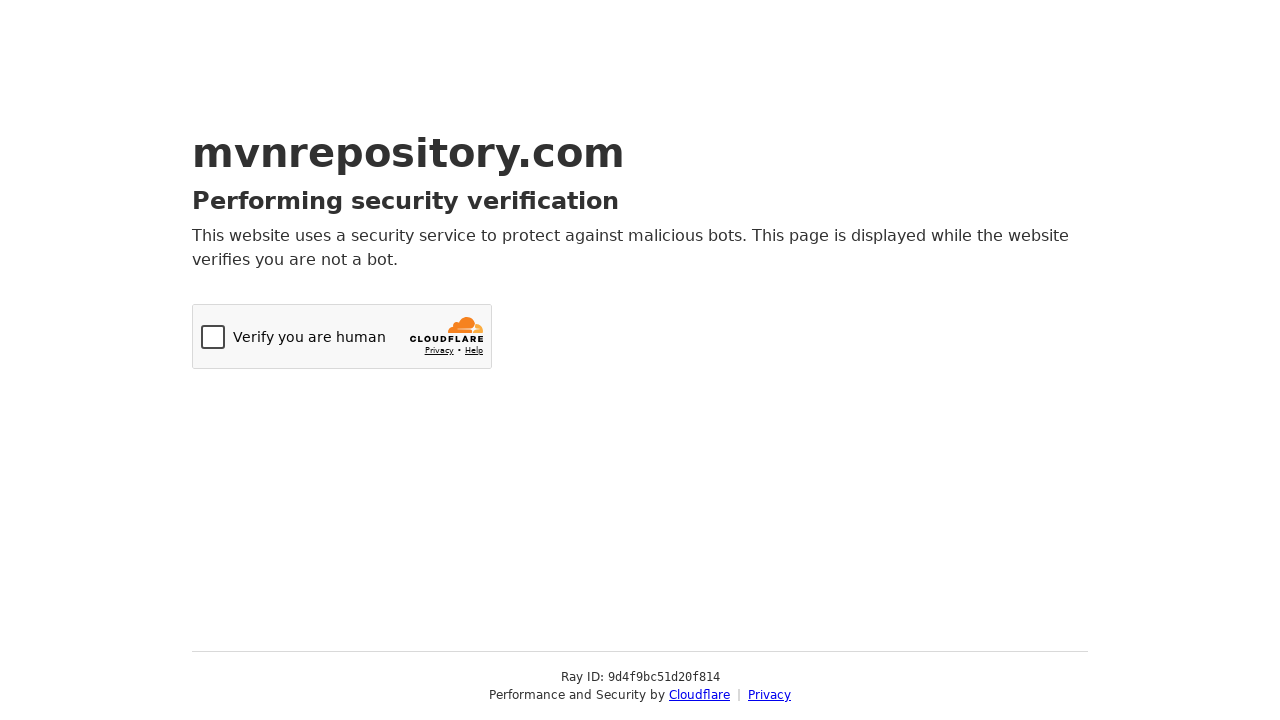

Set viewport size to 1920x1080 to maximize browser window
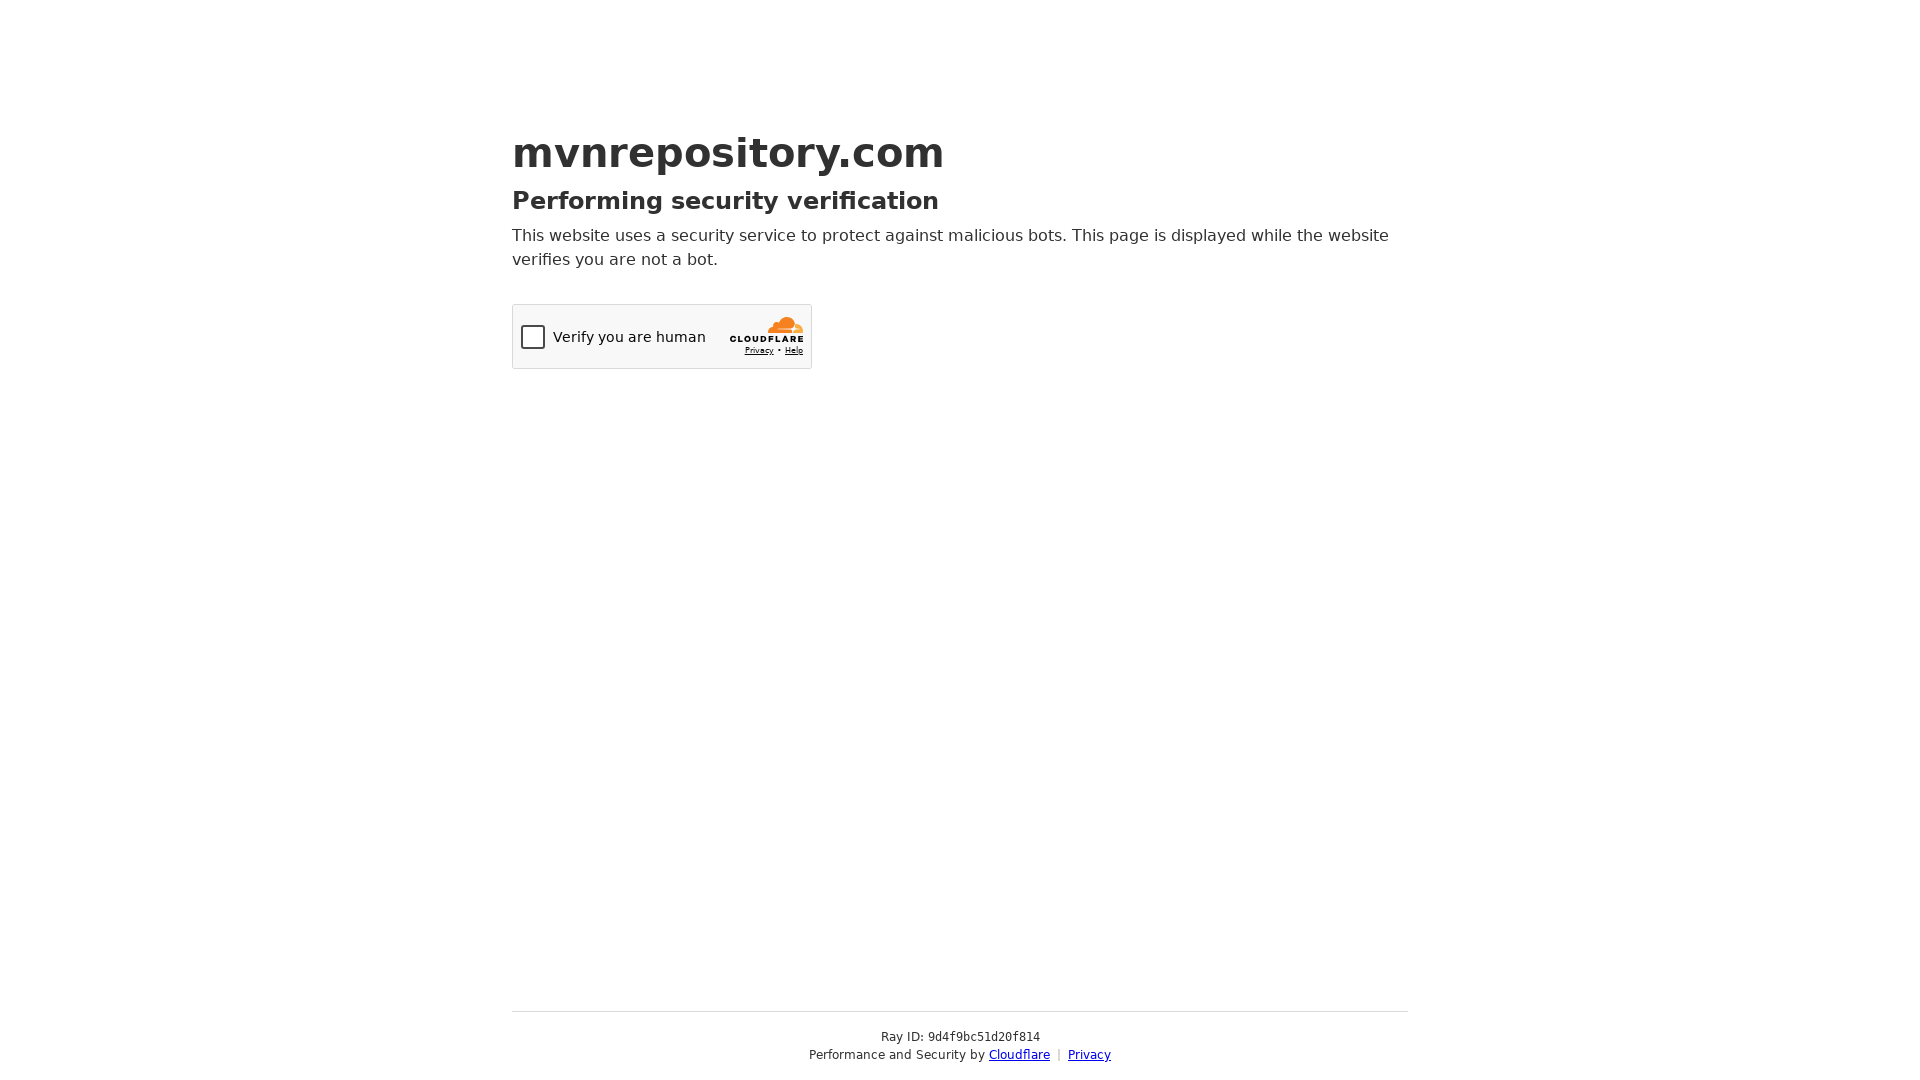

Maven Repository page for TestNG version 6.7 loaded successfully
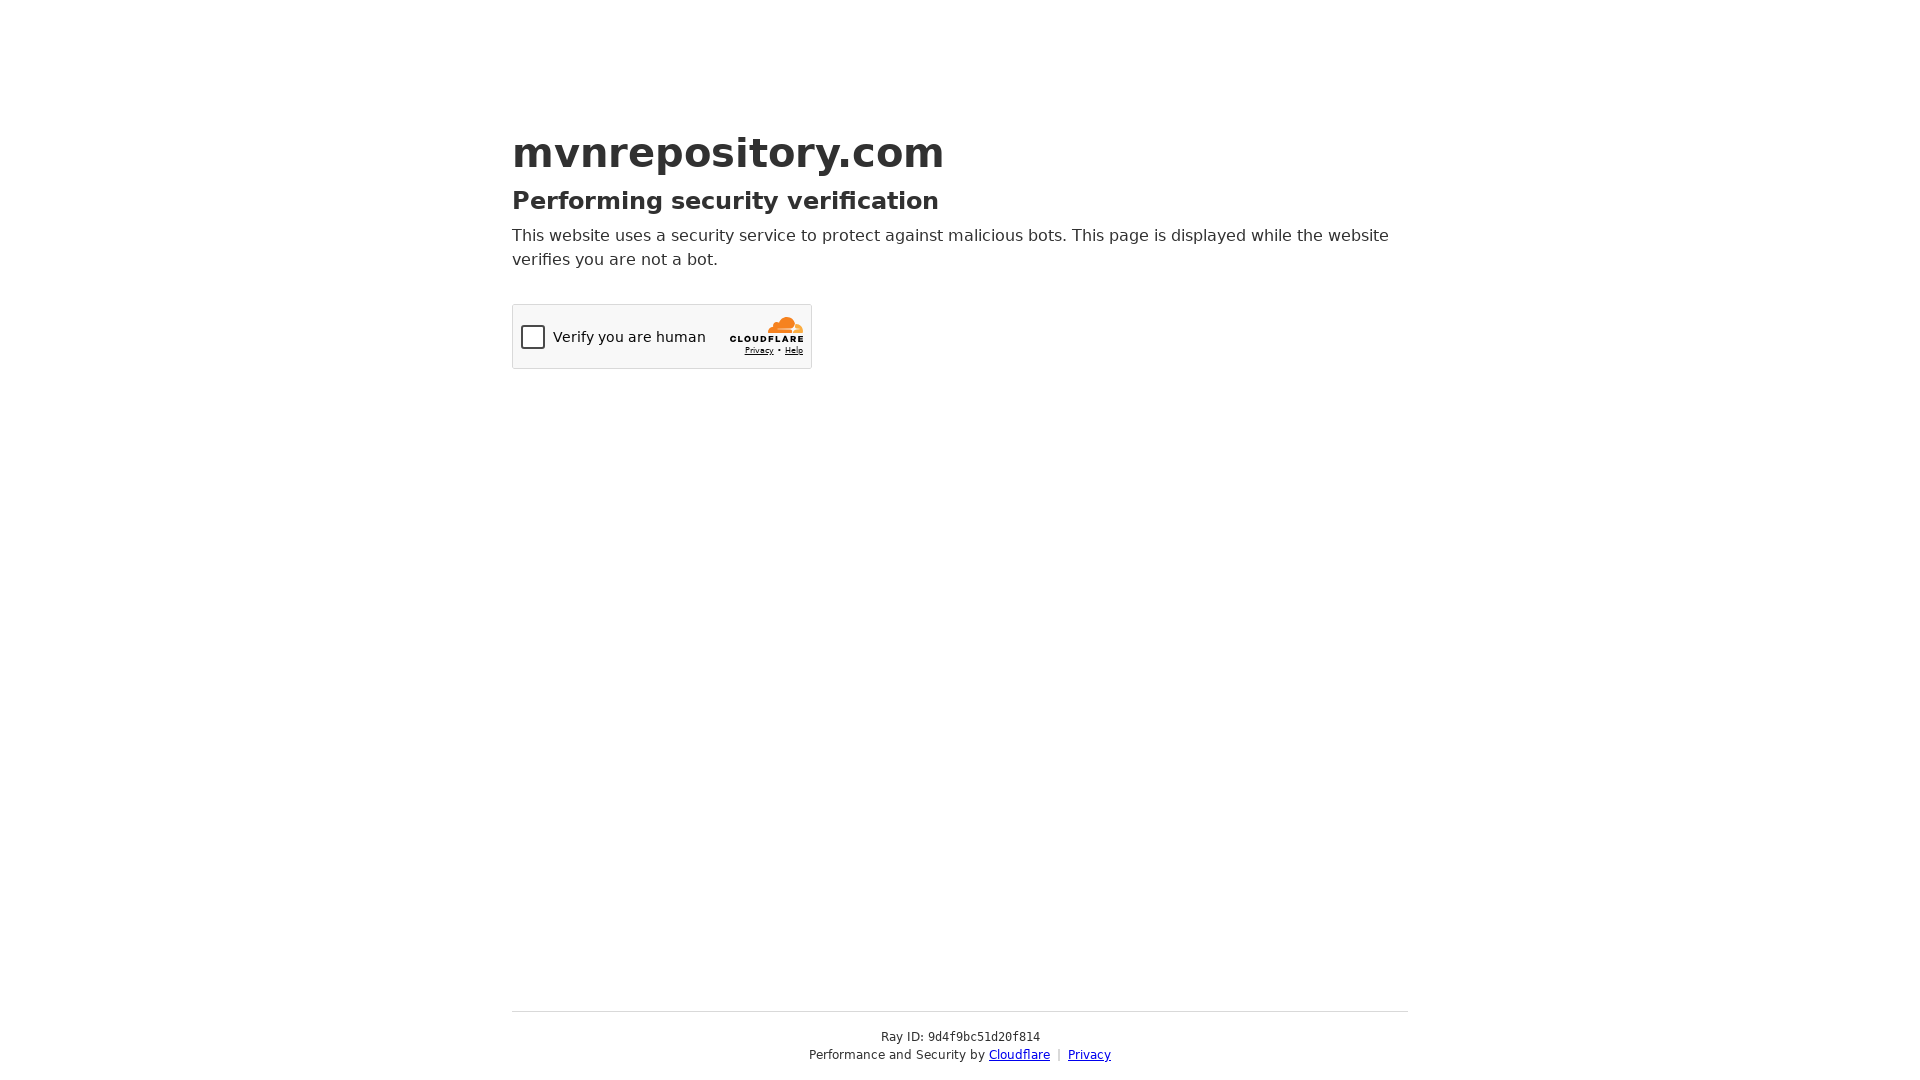

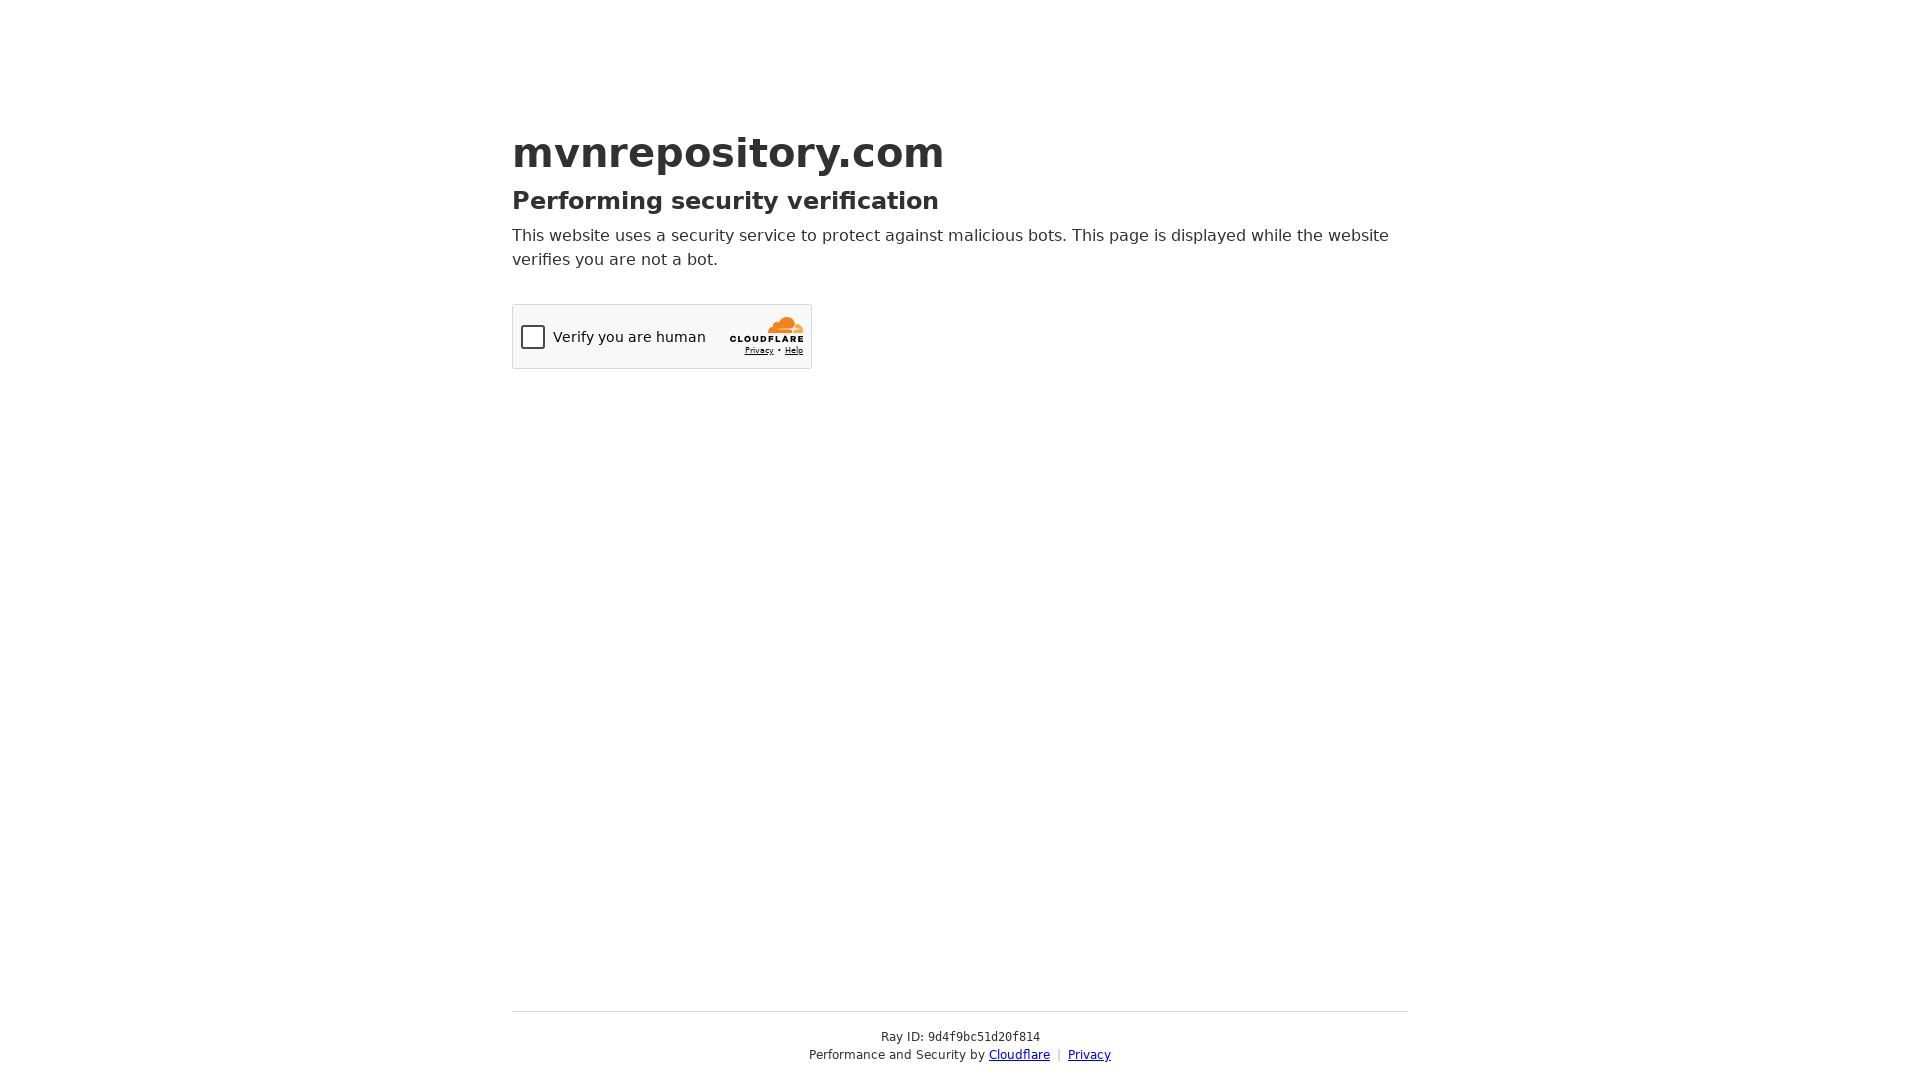